Tests finding elements by name attribute - fills hotel location, newsletter email, and submits the newsletter form

Starting URL: https://hotel-testlab.coderslab.pl/en/

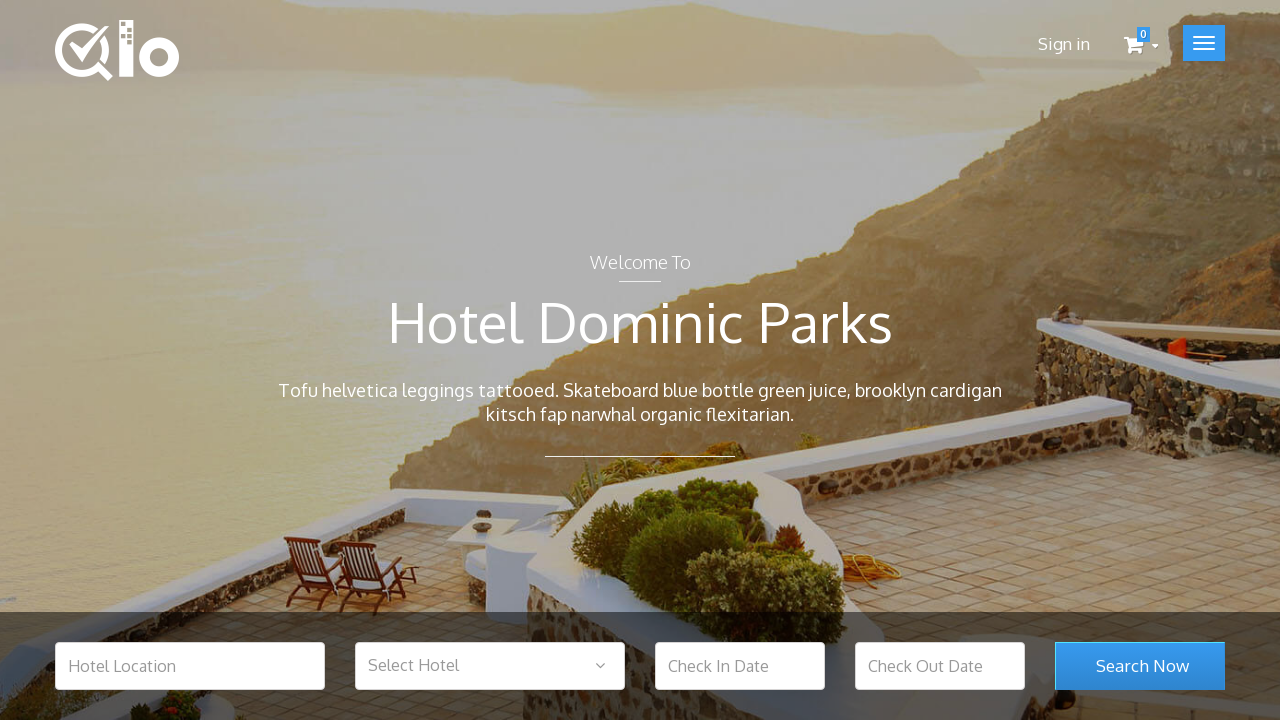

Hotel location input field loaded
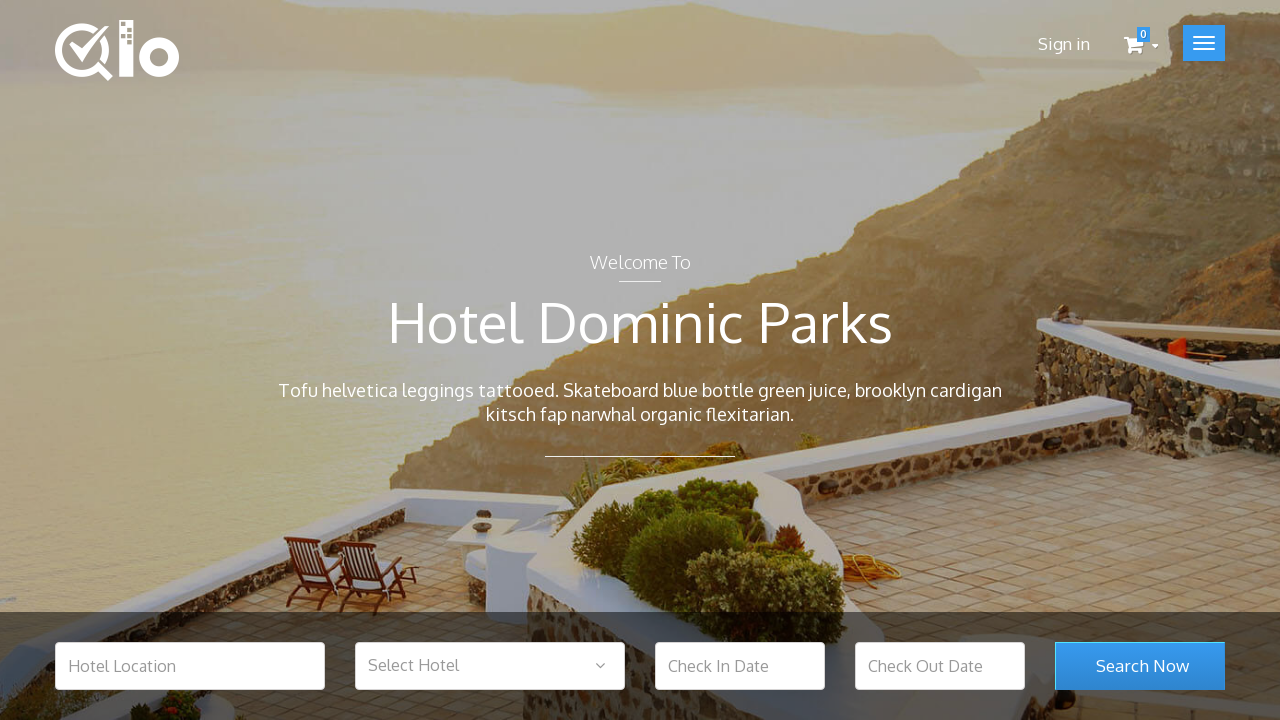

Filled hotel location field with 'Barcelona' on input[name='hotel_location']
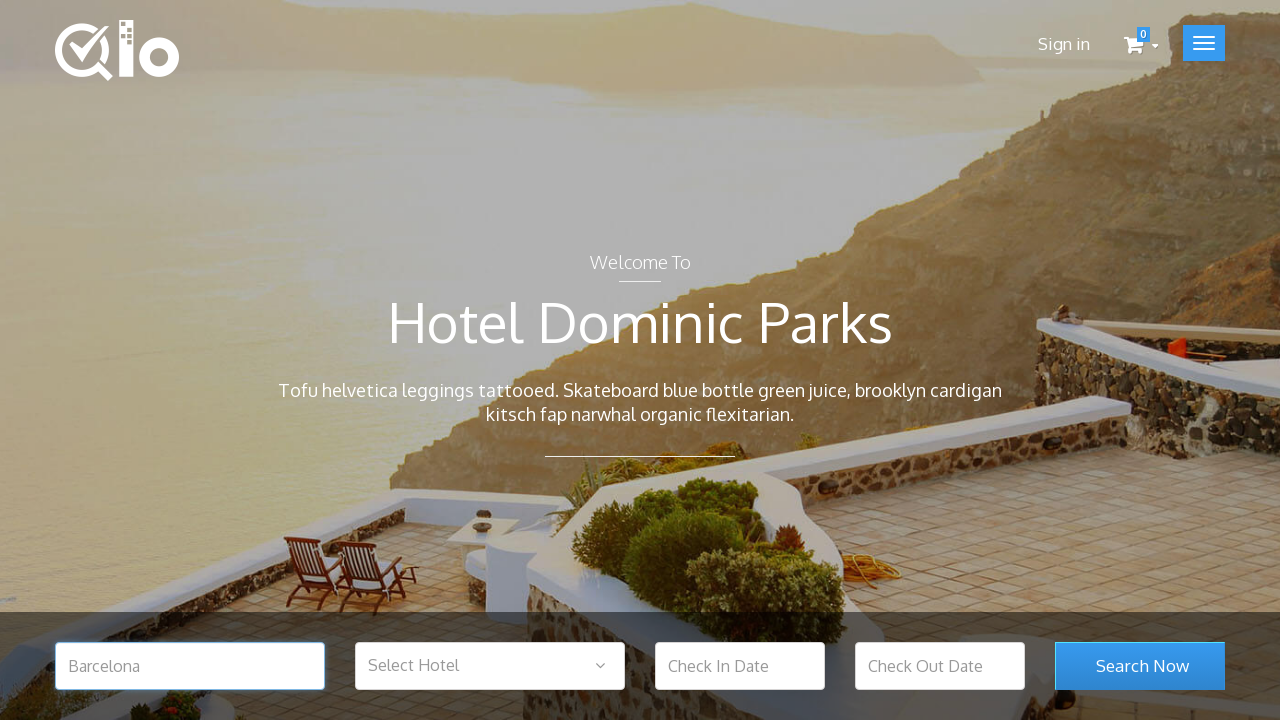

Search room submit button became visible
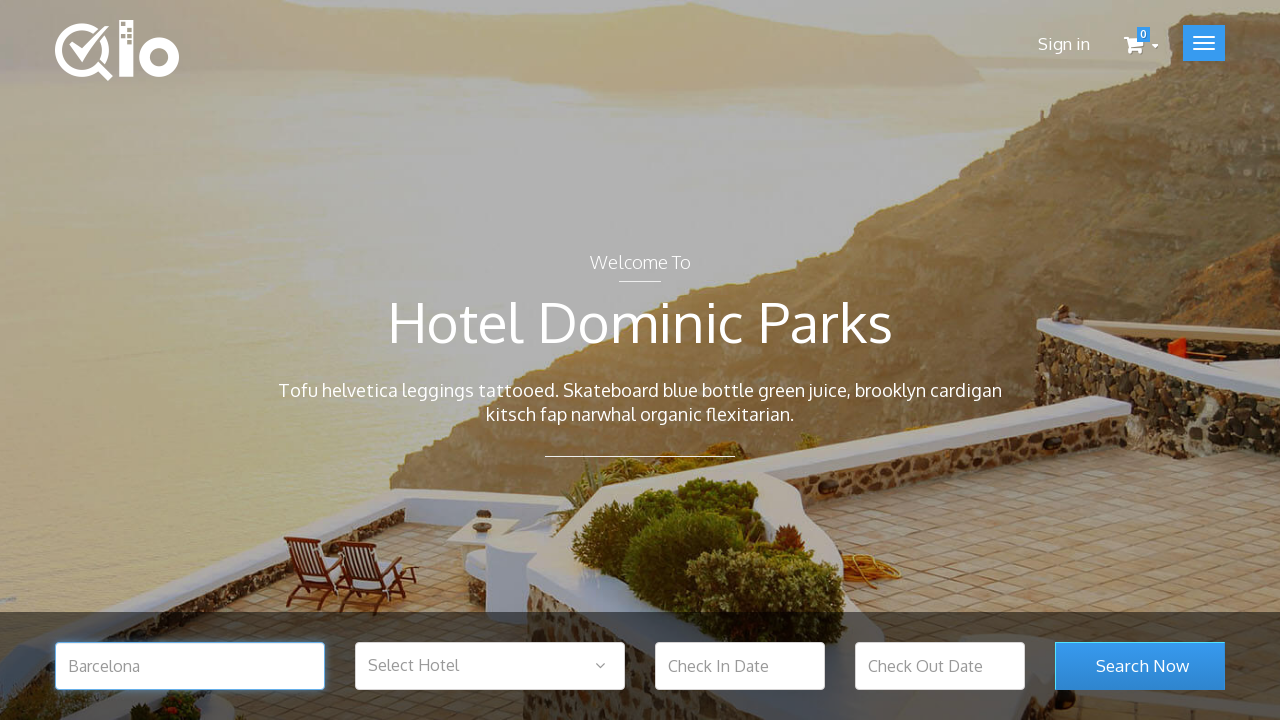

Newsletter email input field loaded
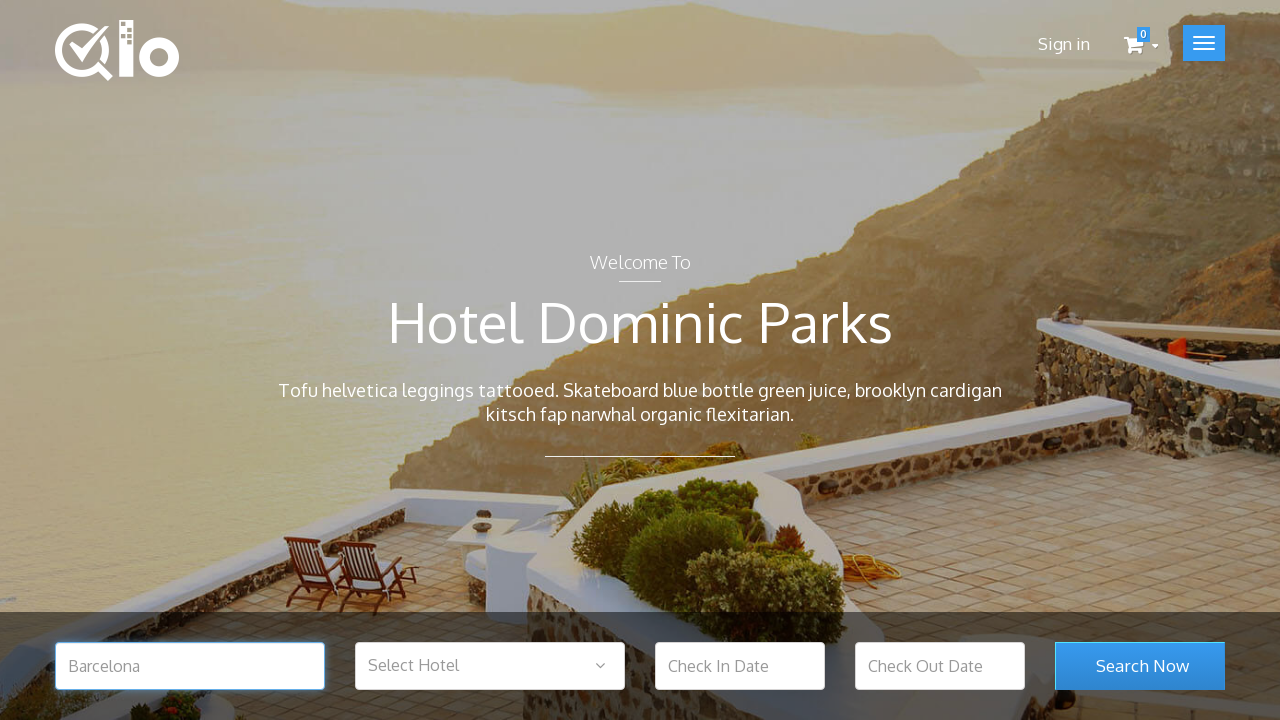

Filled newsletter email field with 'test@test.com' on input[name='email']
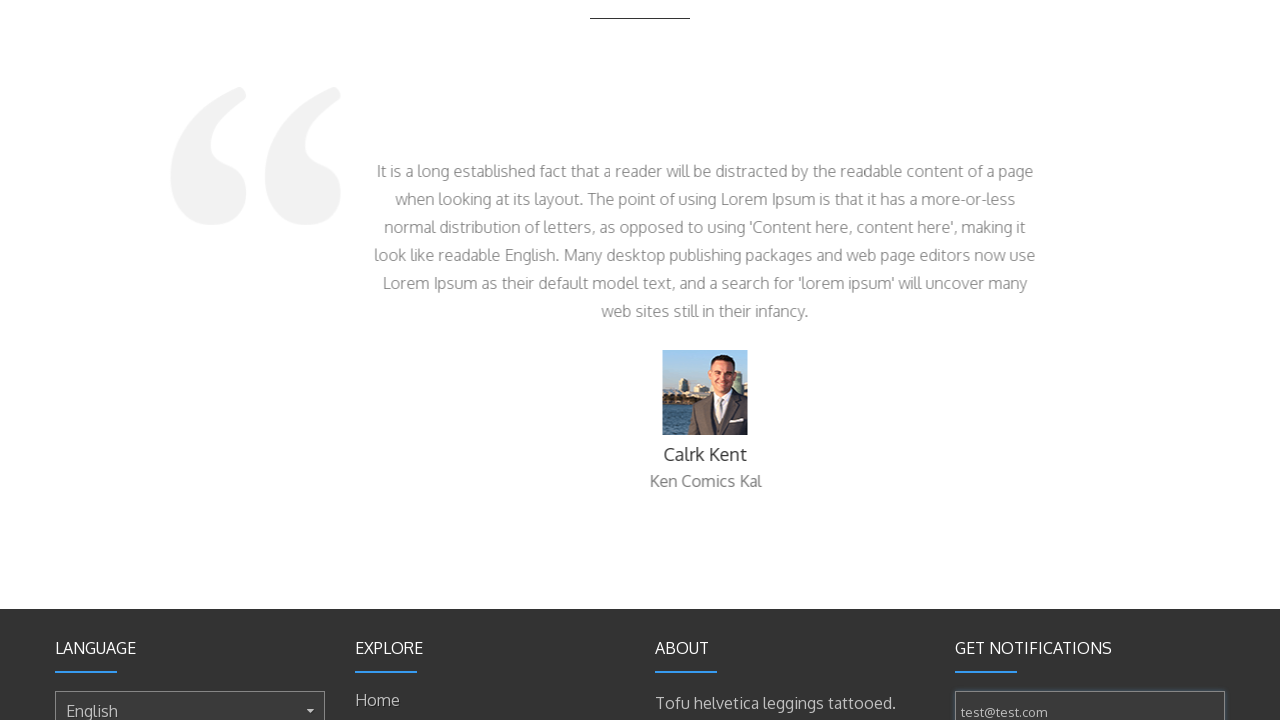

Newsletter submit button became visible
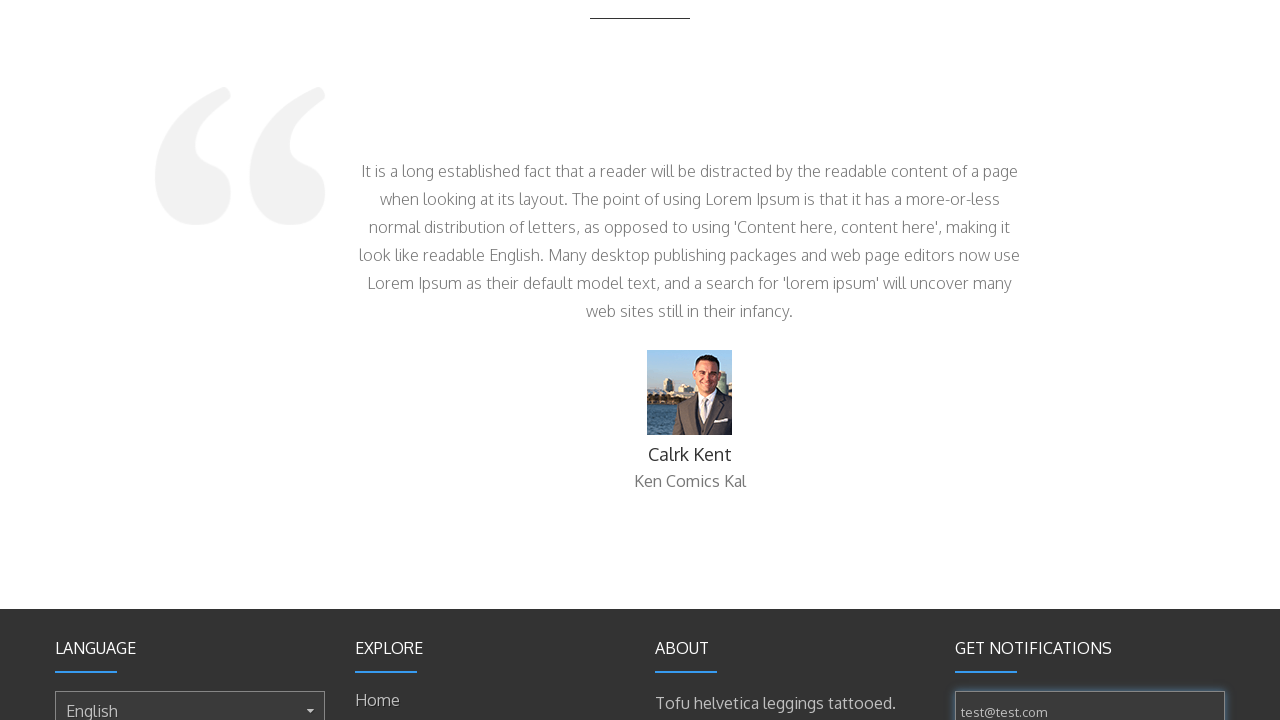

Clicked newsletter submit button at (1027, 376) on [name='submitNewsletter']
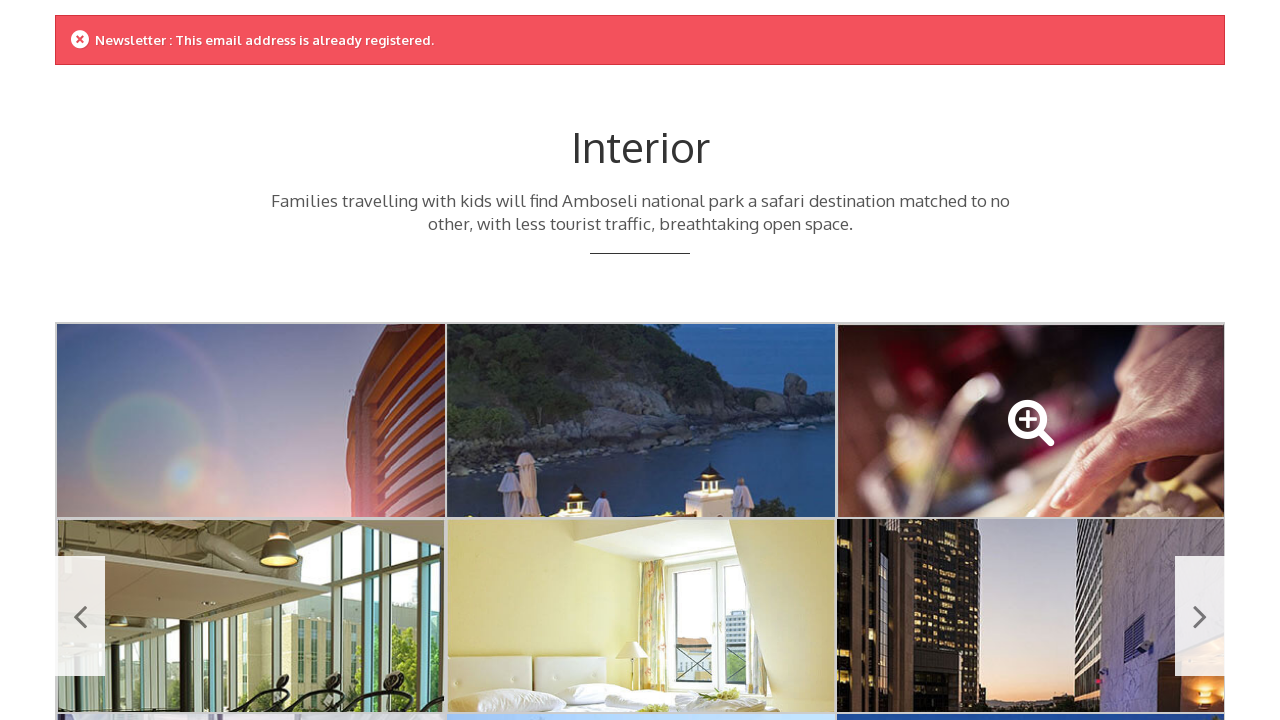

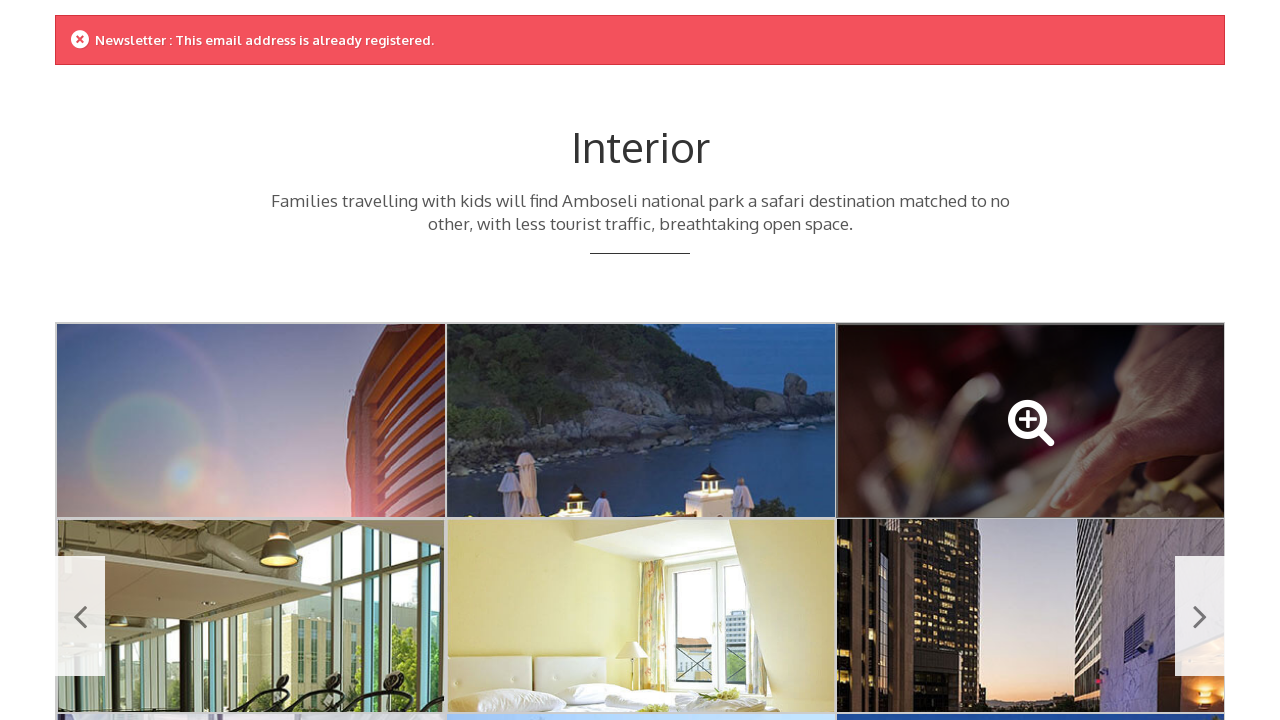